Tests explicit wait functionality by clicking a button that starts a timer and waiting for an element to become visible

Starting URL: http://seleniumpractise.blogspot.com/2016/08/how-to-use-explicit-wait-in-selenium.html

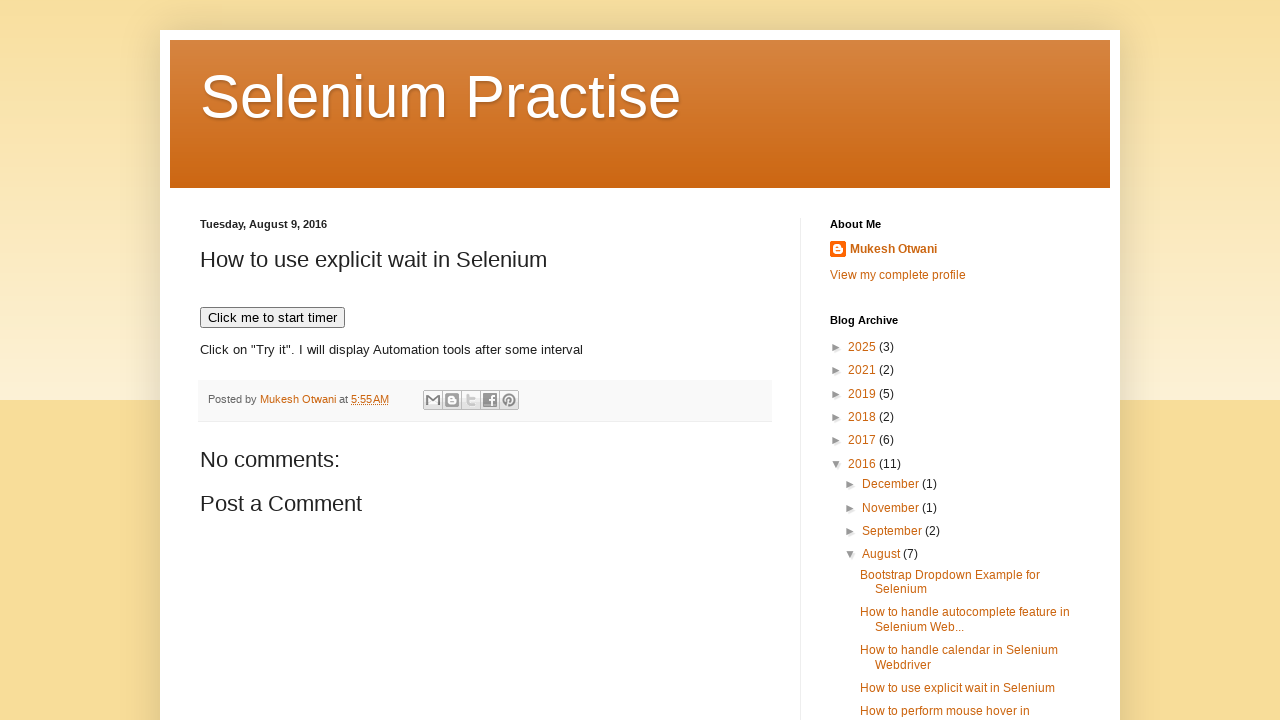

Navigated to explicit wait test page
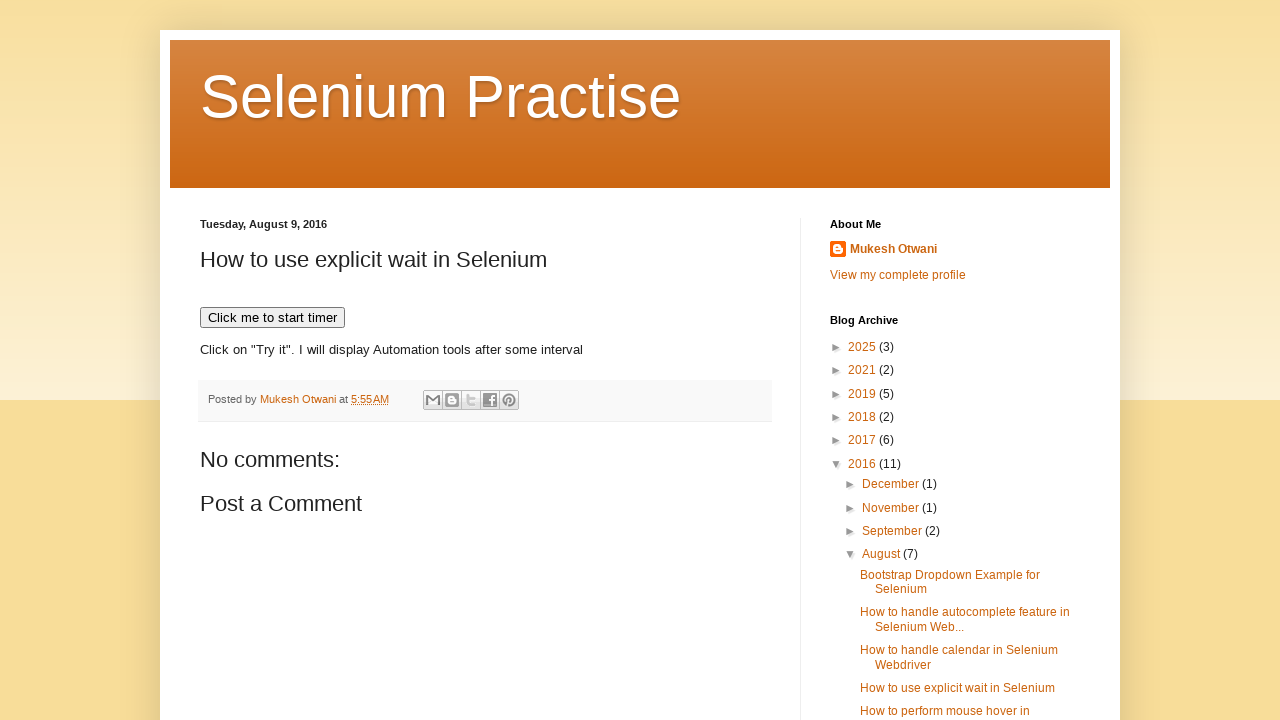

Clicked button to start timer at (272, 318) on xpath=//button[text()='Click me to start timer']
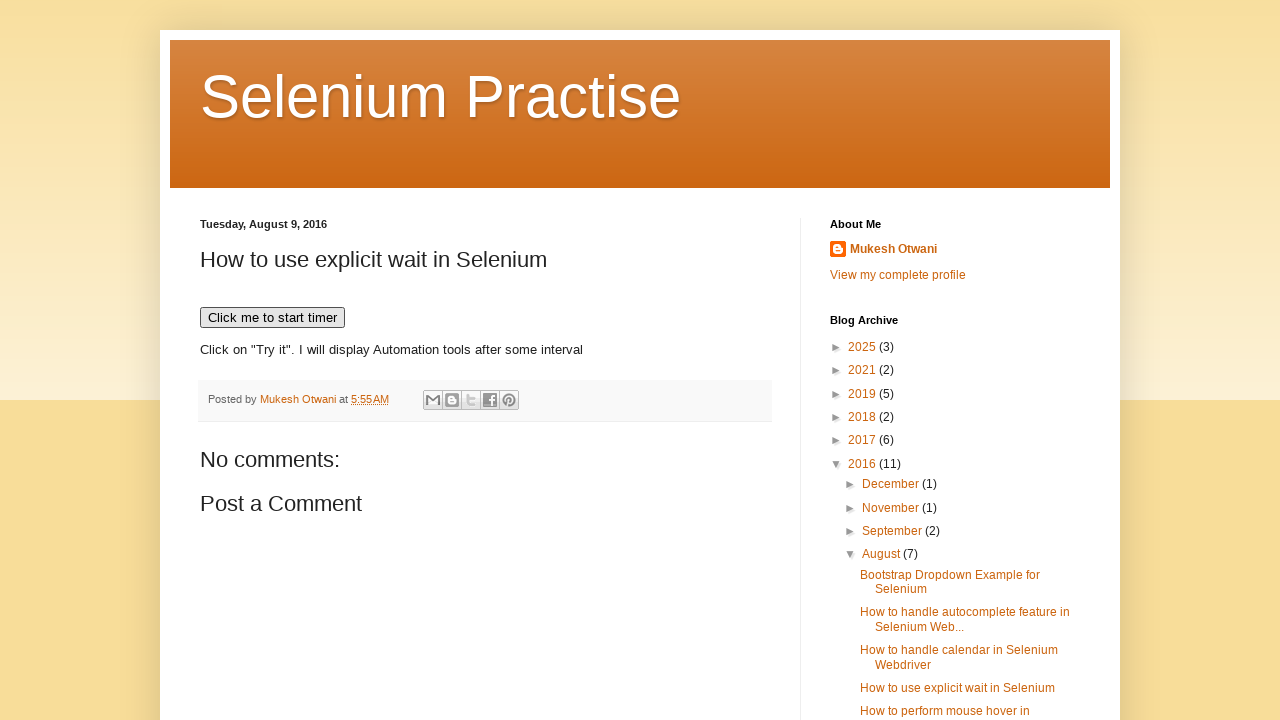

WebDriver text became visible after waiting
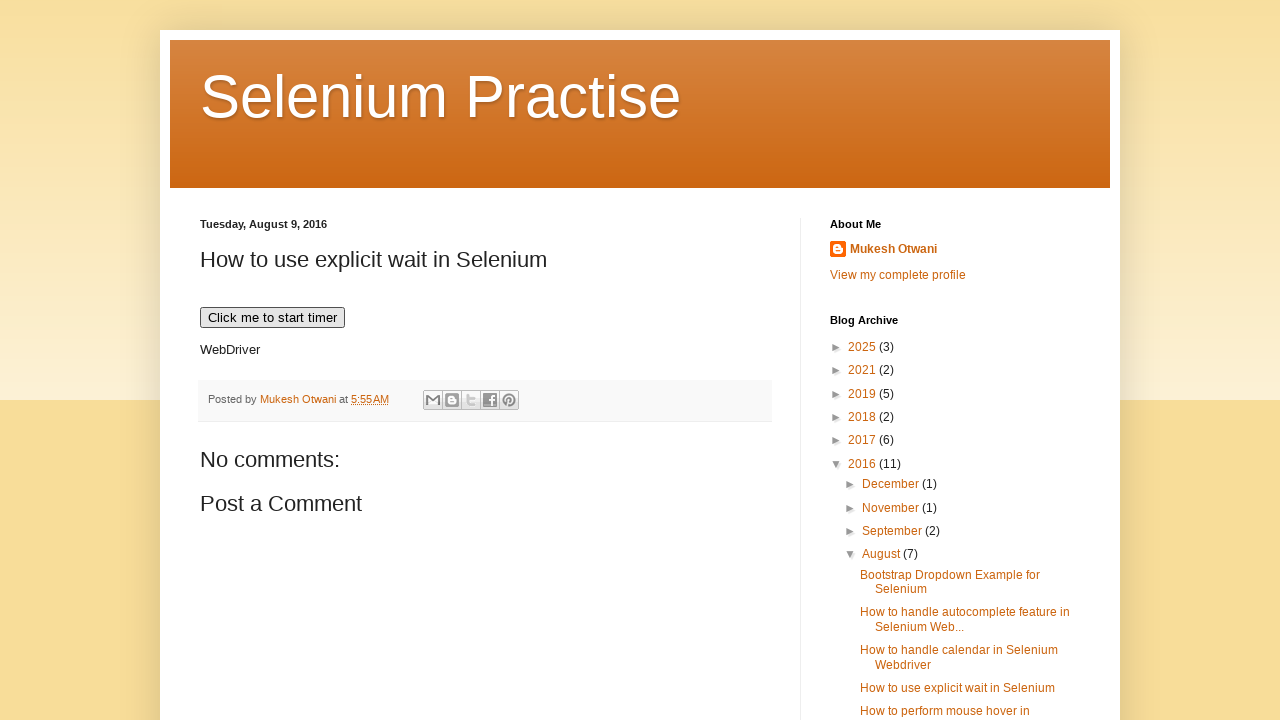

Located WebDriver element
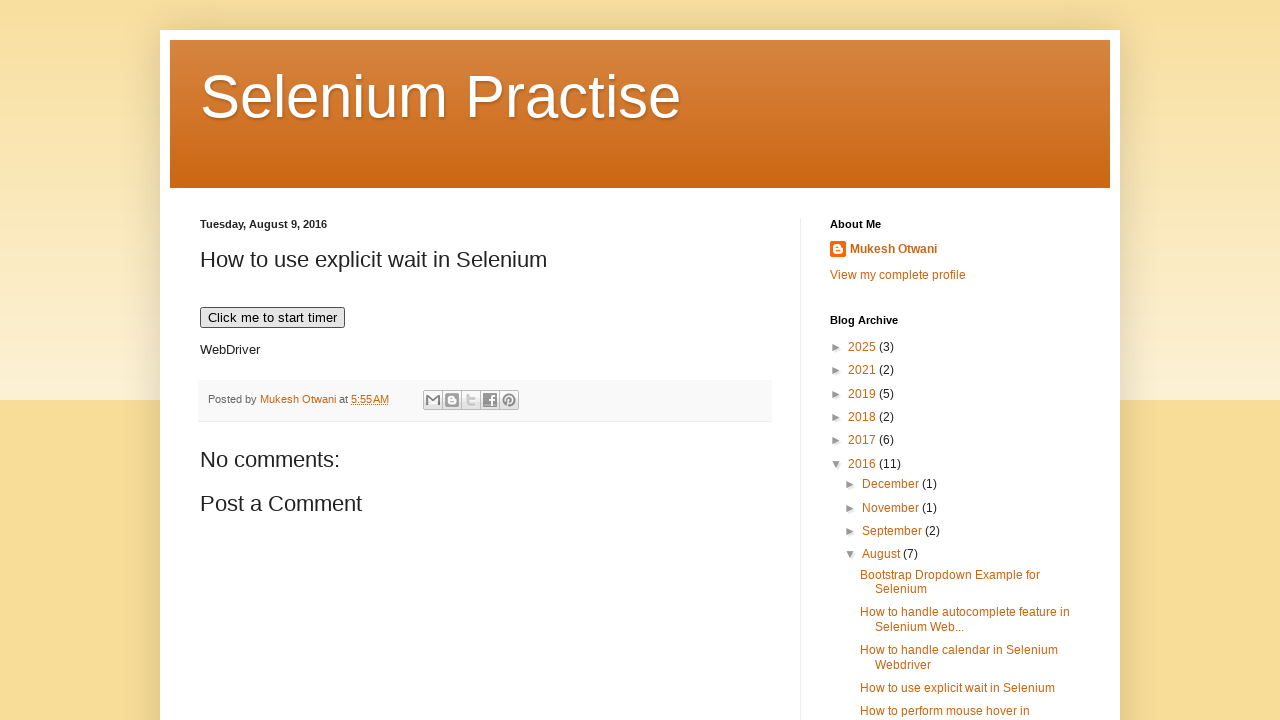

Verified WebDriver element is visible
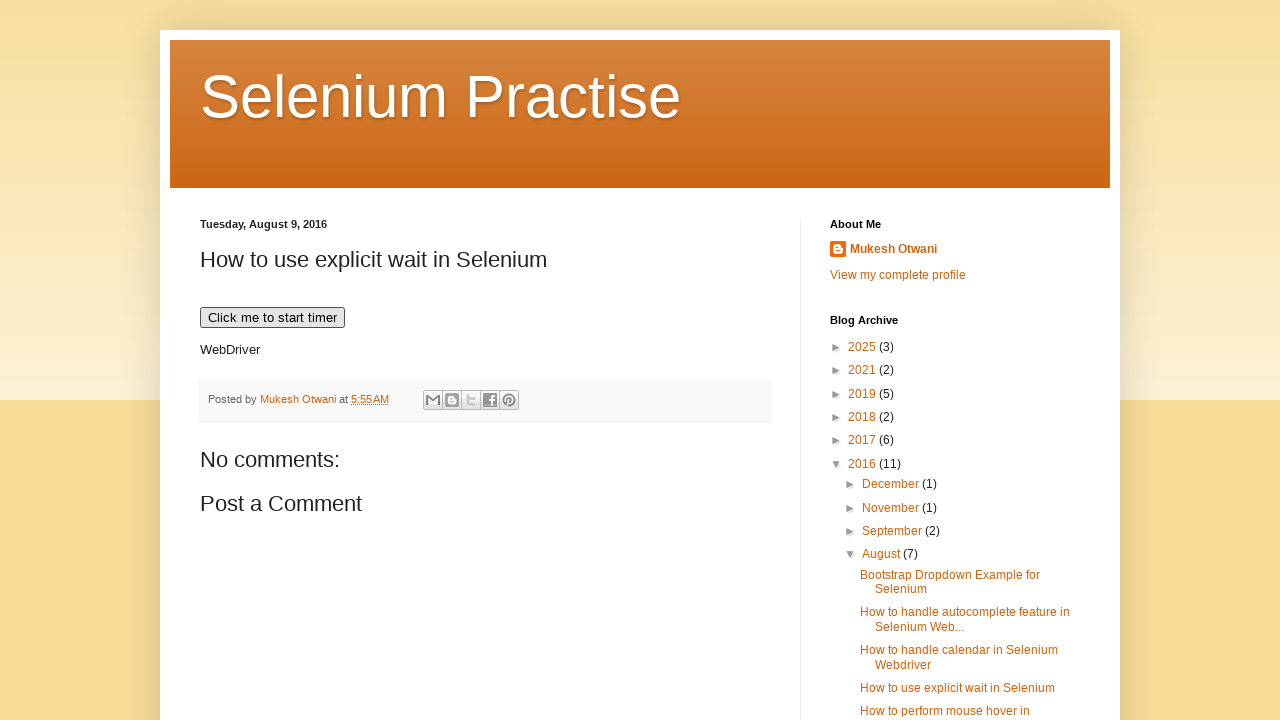

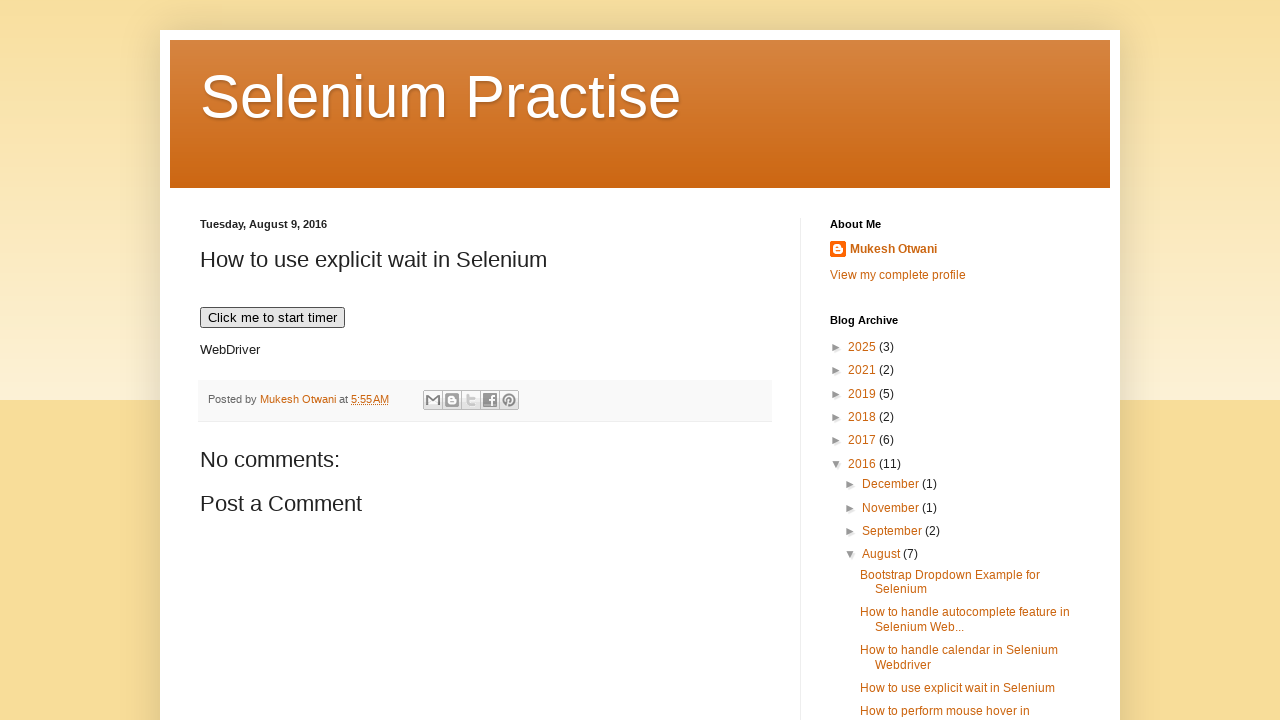